Tests checkbox functionality by verifying default states, clicking checkbox #1 to select it, and clicking checkbox #2 to deselect it, then confirming the final states.

Starting URL: http://practice.cydeo.com/checkboxes

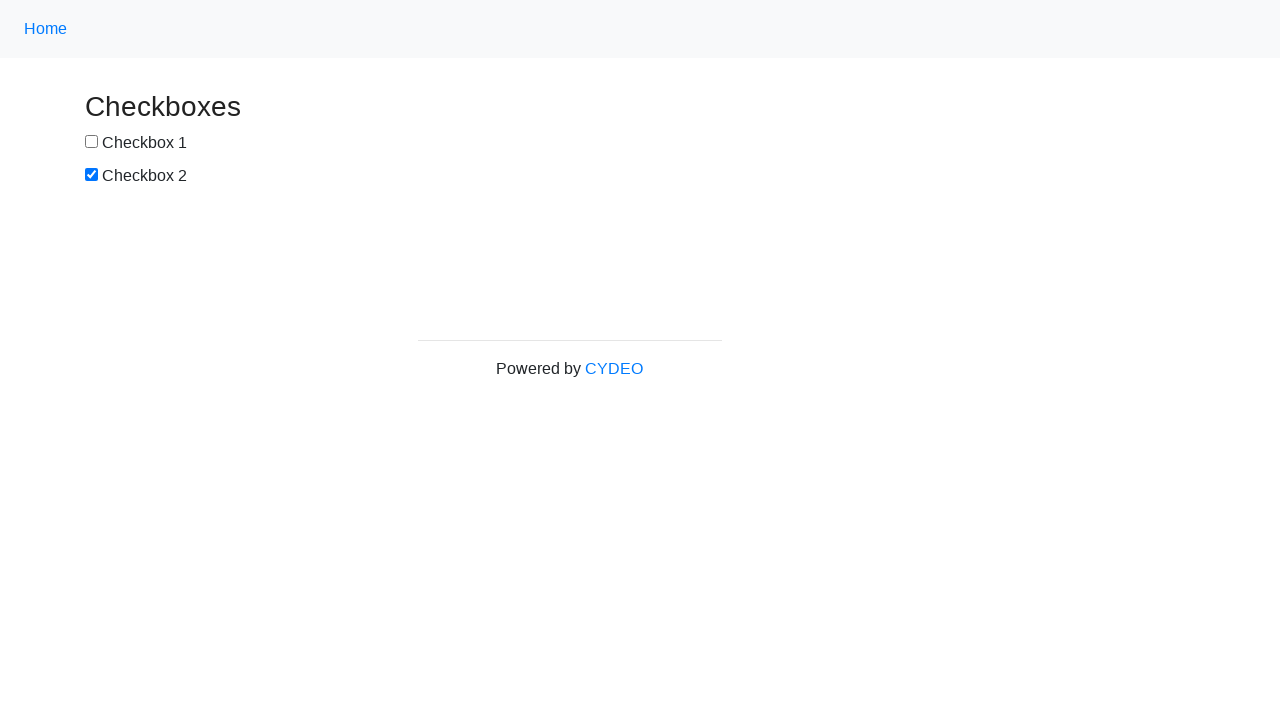

Located checkbox #1 element
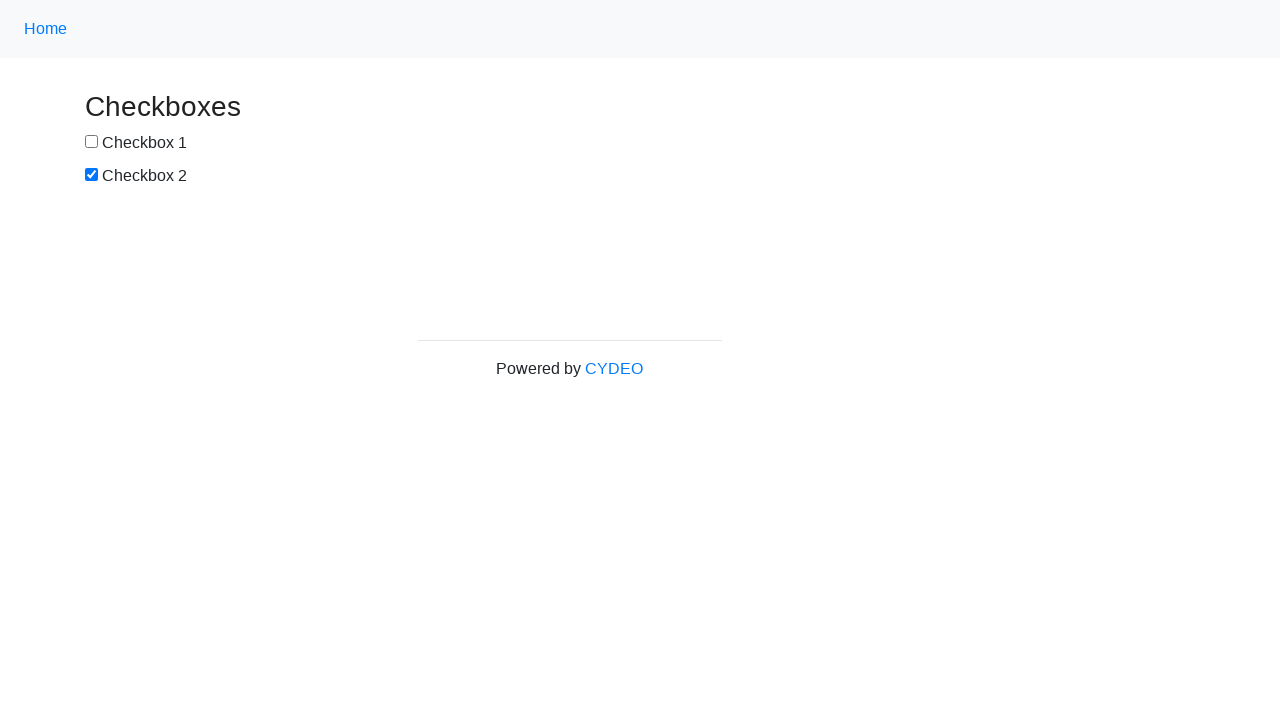

Located checkbox #2 element
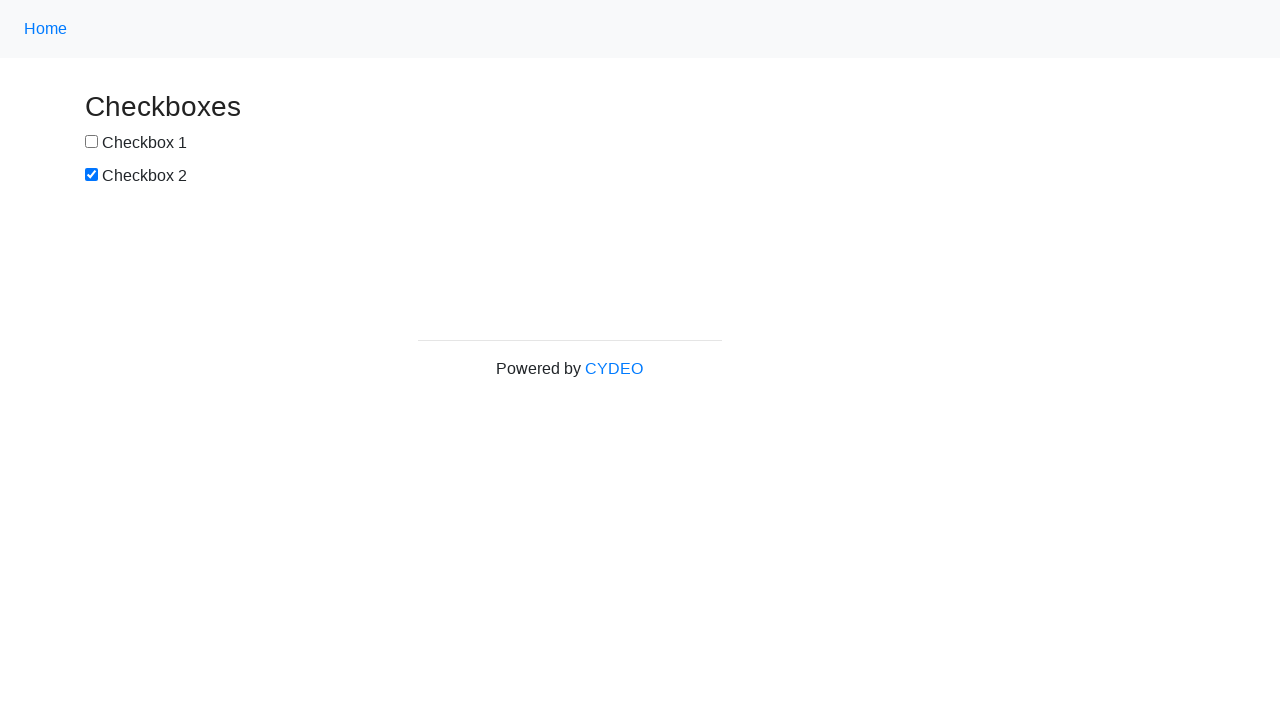

Verified checkbox #1 is not selected by default
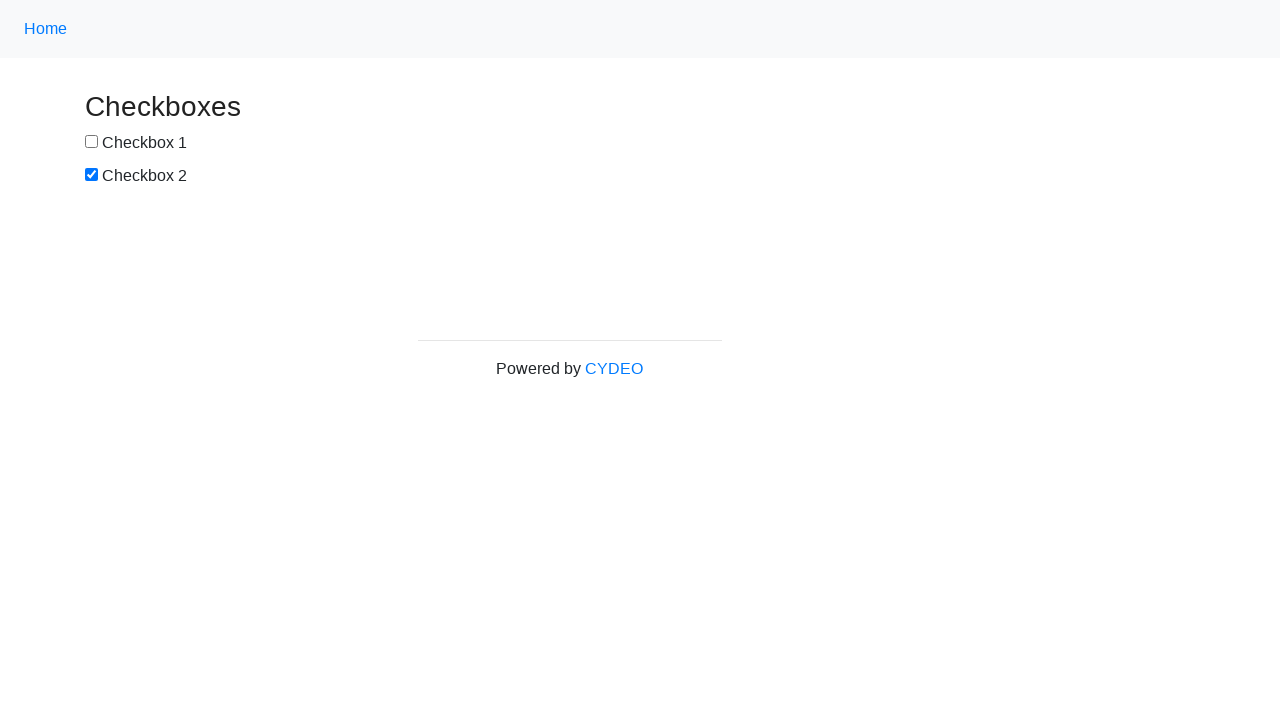

Verified checkbox #2 is selected by default
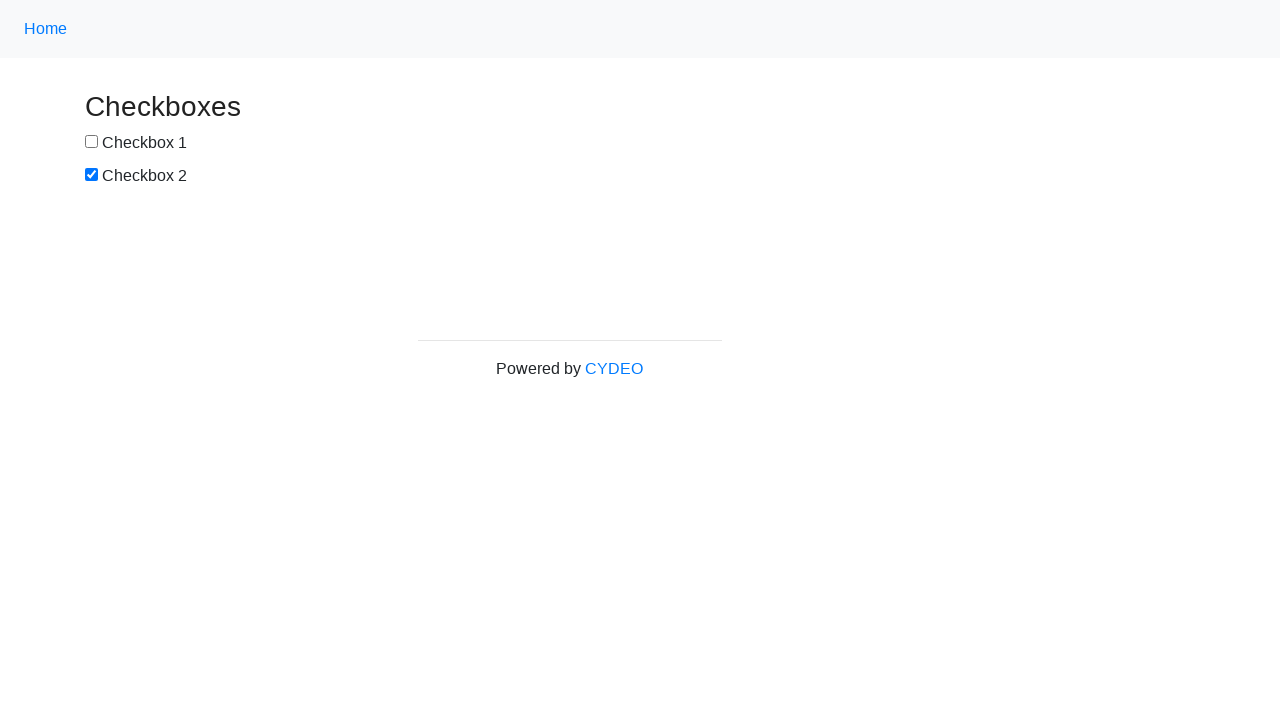

Clicked checkbox #1 to select it at (92, 142) on input[name='checkbox1']
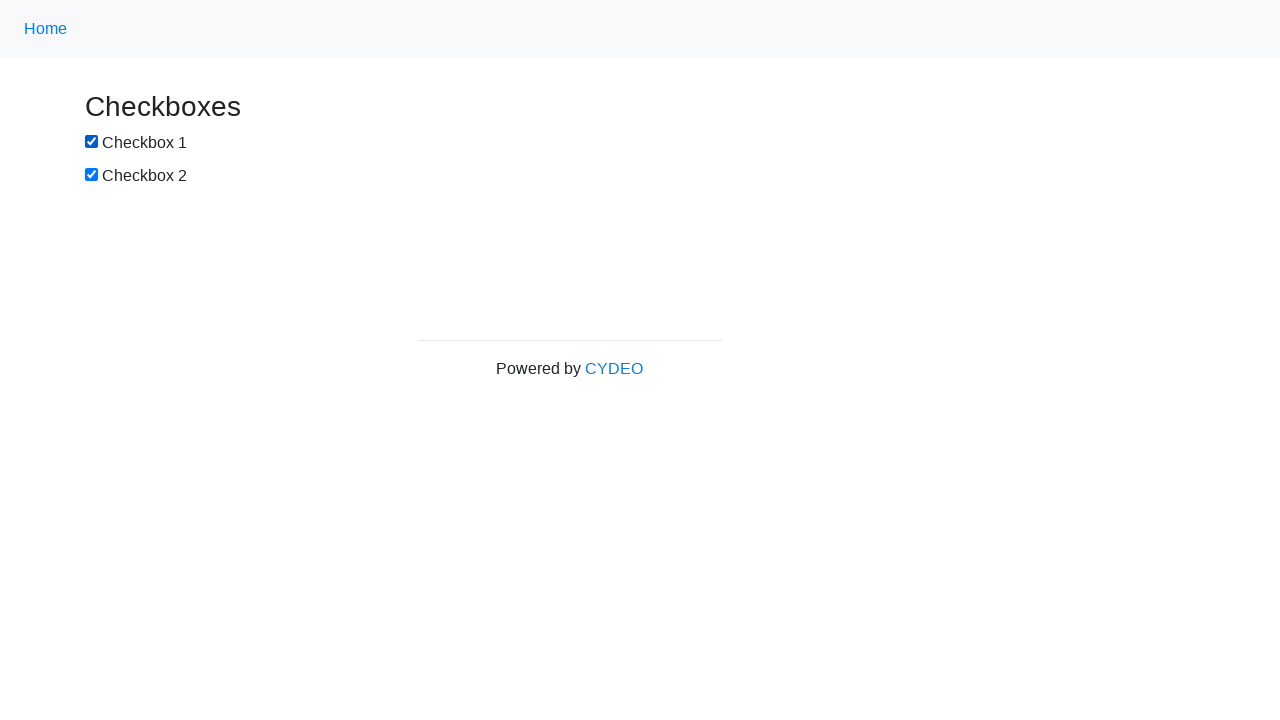

Clicked checkbox #2 to deselect it at (92, 175) on input[name='checkbox2']
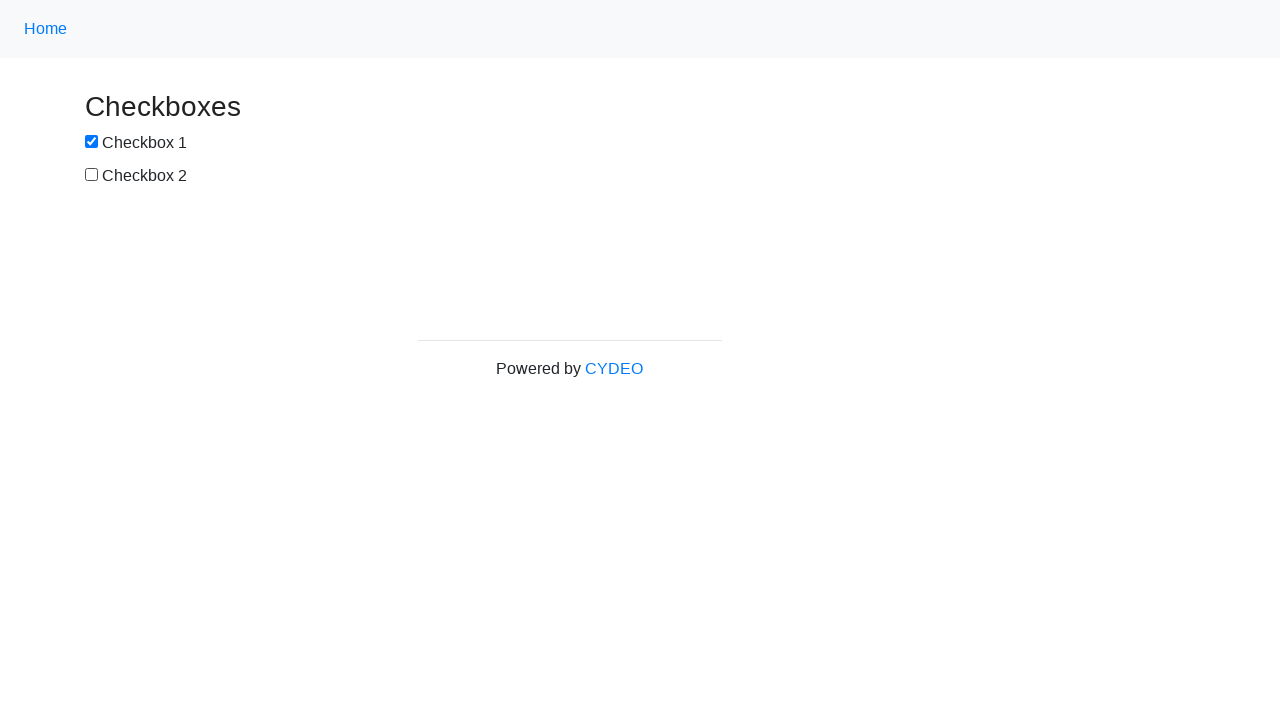

Verified checkbox #1 is now selected
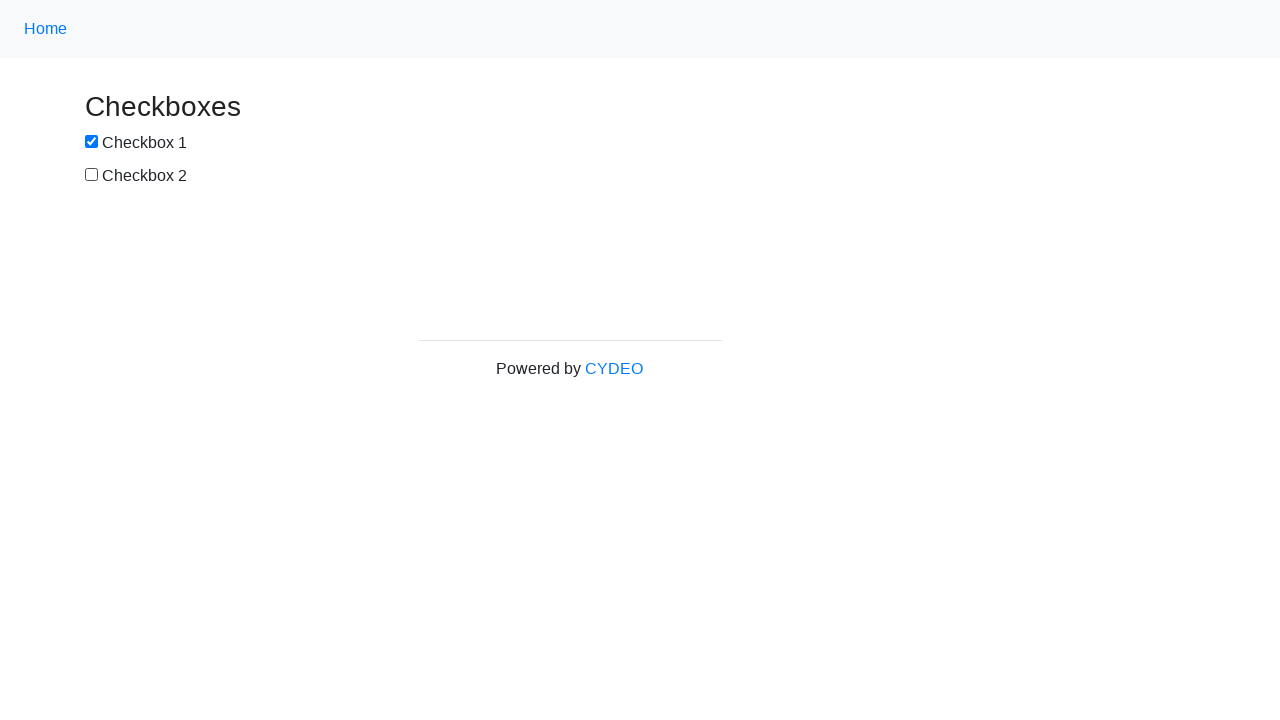

Verified checkbox #2 is now deselected
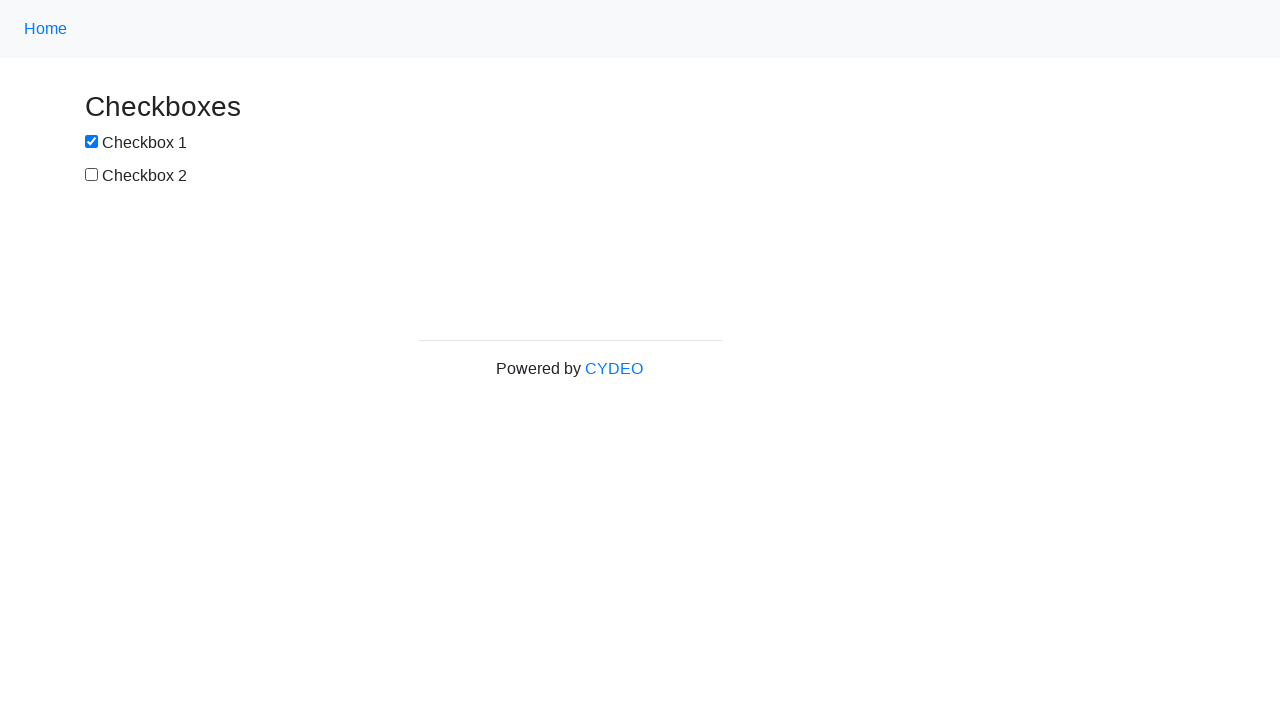

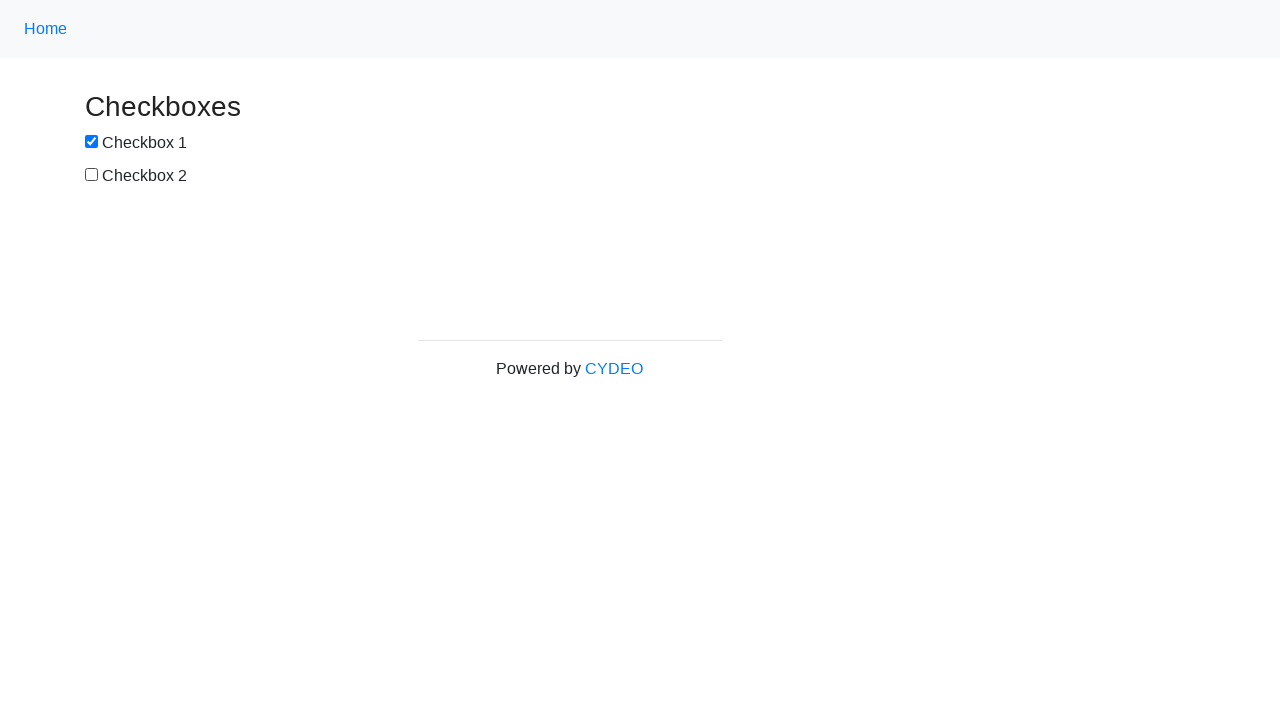